Tests accepting a JavaScript prompt alert after entering text into the prompt

Starting URL: https://the-internet.herokuapp.com/javascript_alerts

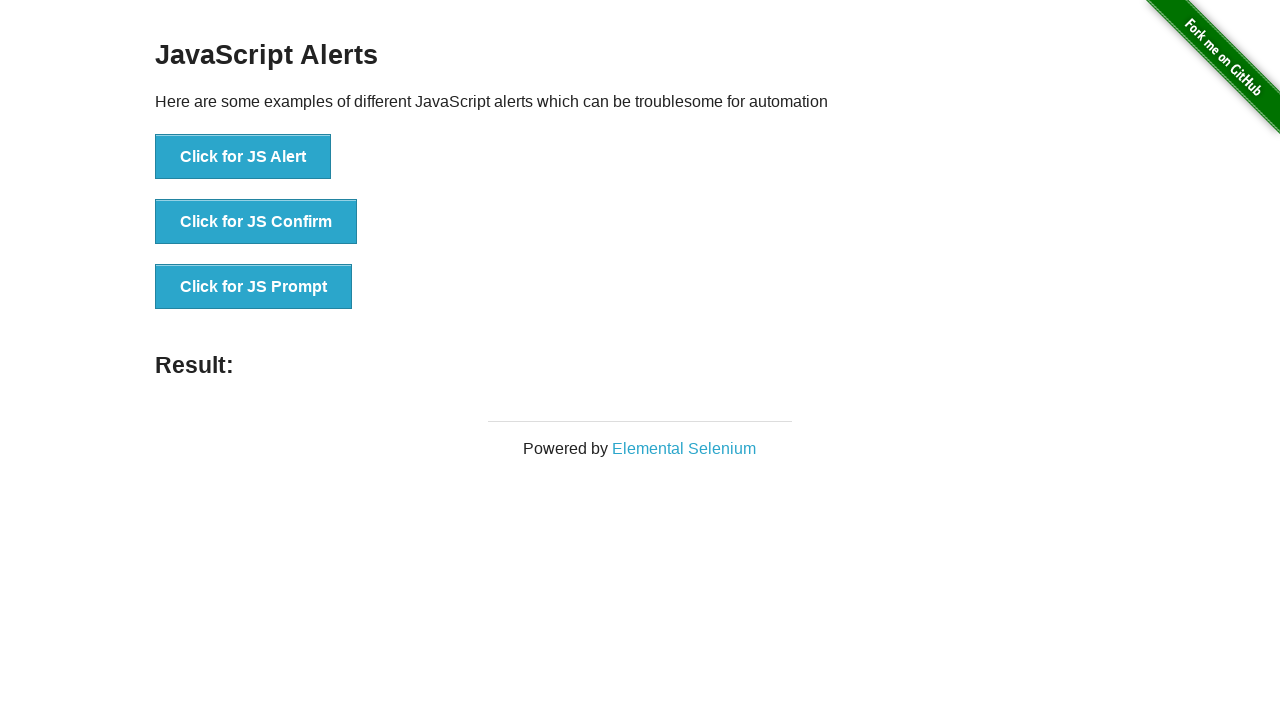

Set up dialog handler to accept prompt with text input
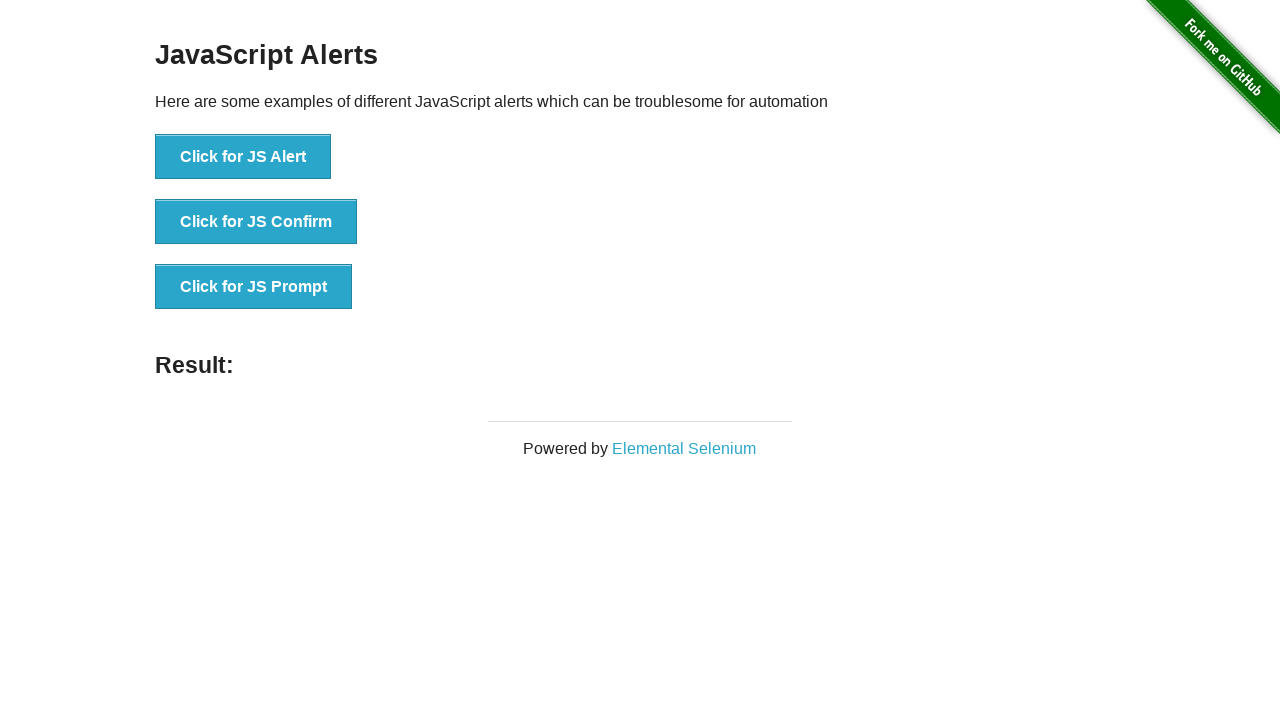

Clicked JS Prompt button to trigger JavaScript alert at (254, 287) on xpath=//button[contains(text(),'JS Prompt')]
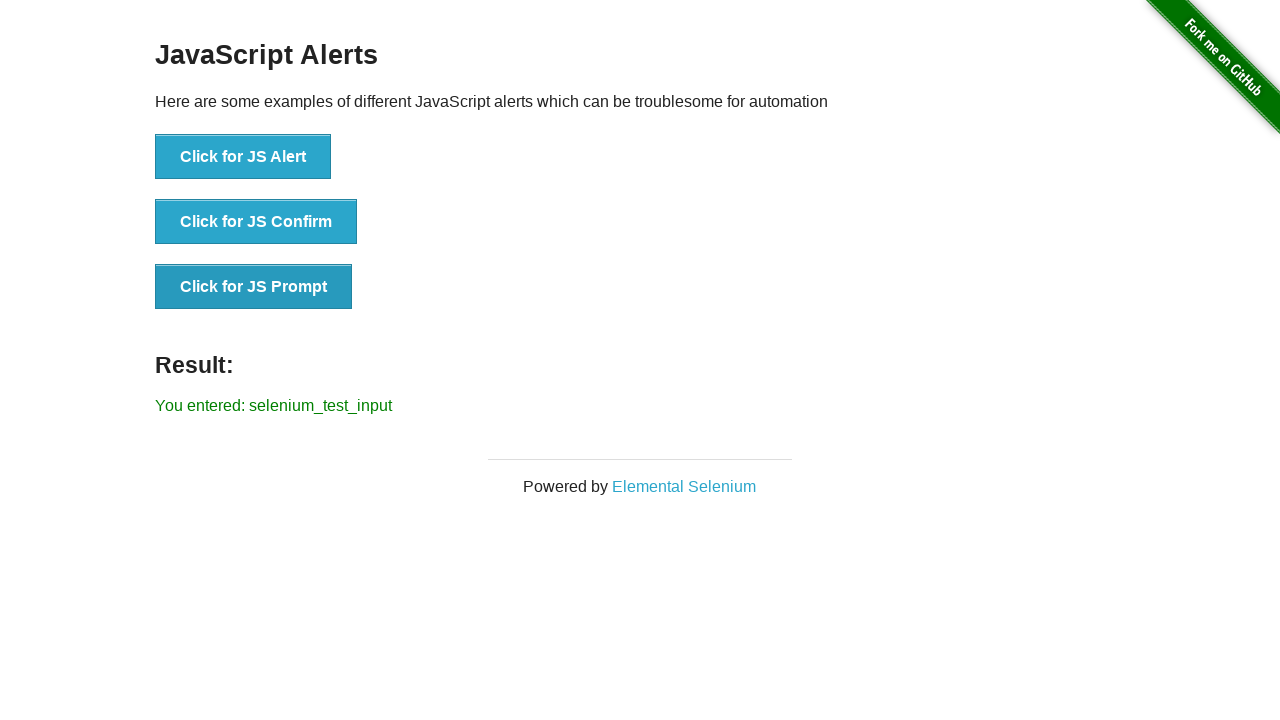

Result text appeared after accepting prompt with input
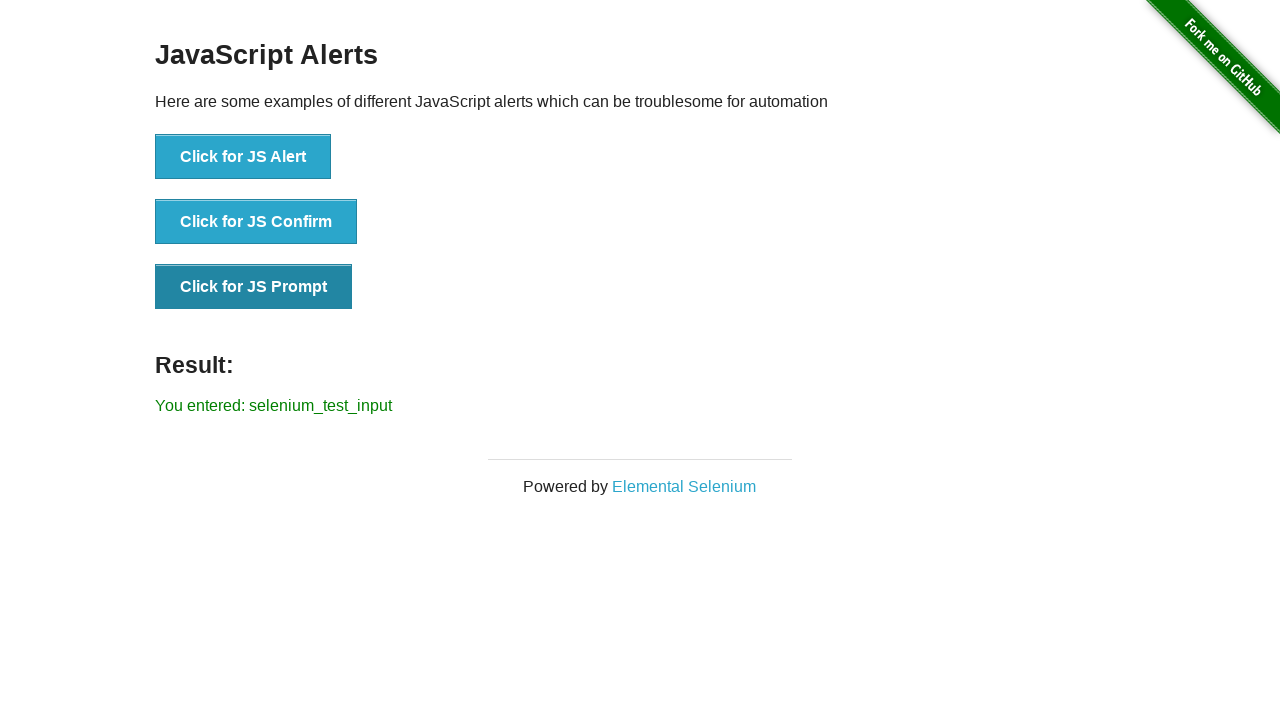

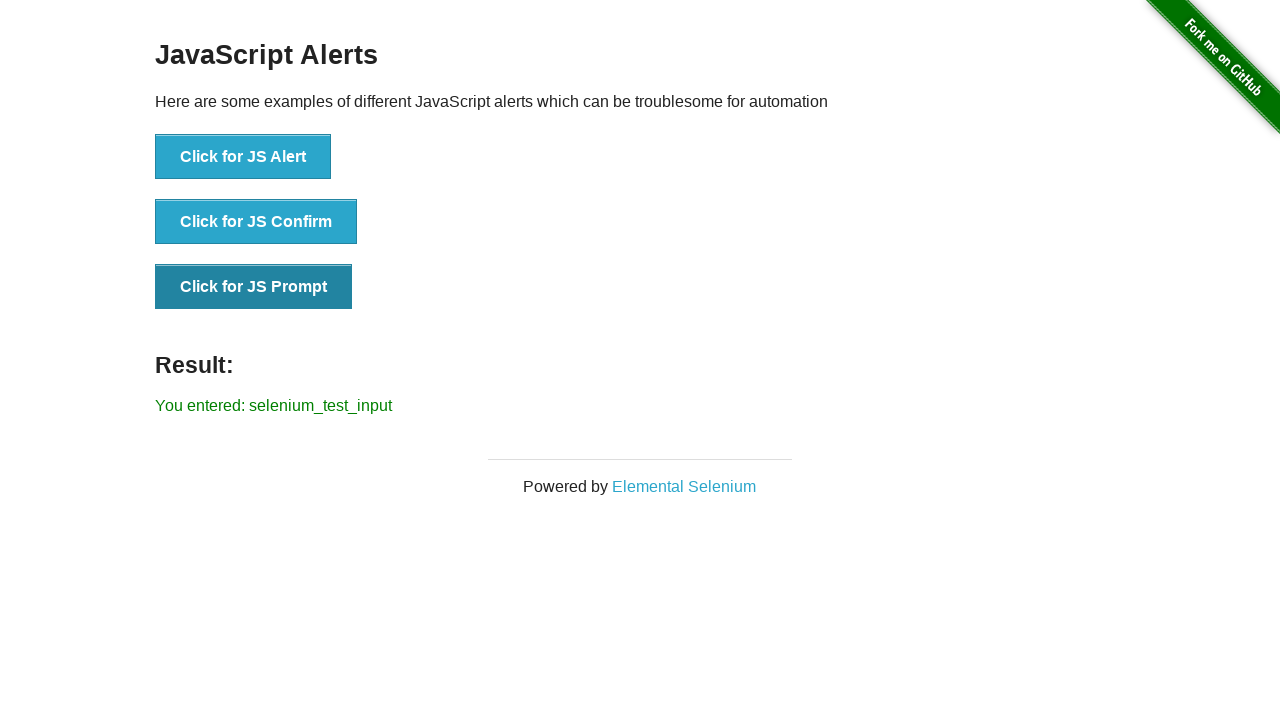